Tests a form that requires reading a hidden attribute value, calculating a mathematical result, filling in the answer, checking checkboxes, and submitting the form

Starting URL: http://suninjuly.github.io/get_attribute.html

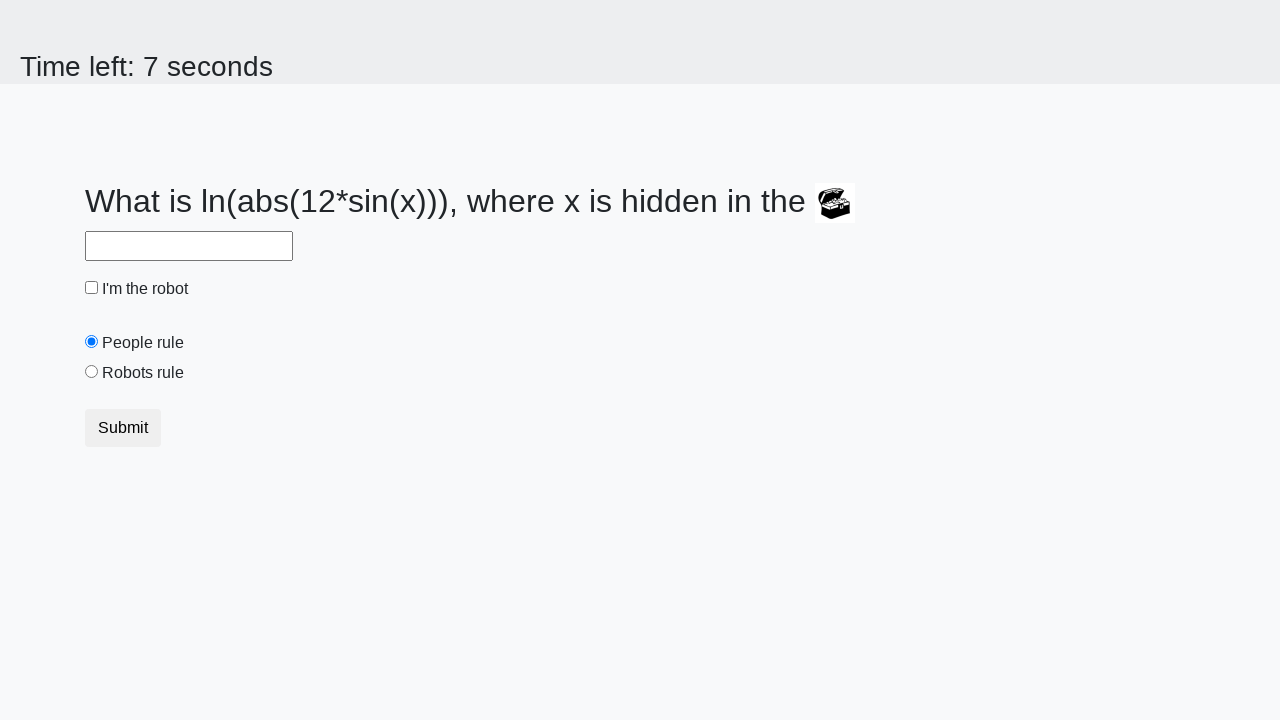

Retrieved hidden 'valuex' attribute from treasure element
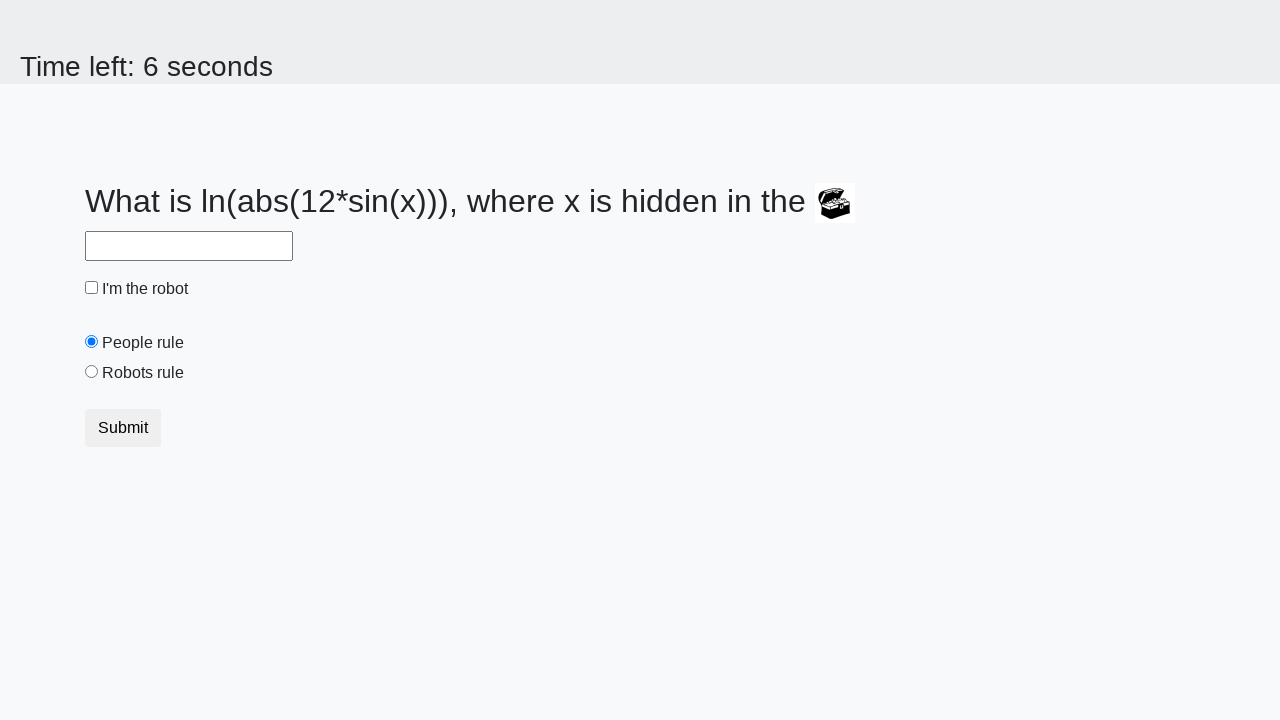

Calculated mathematical result using logarithm of sine function
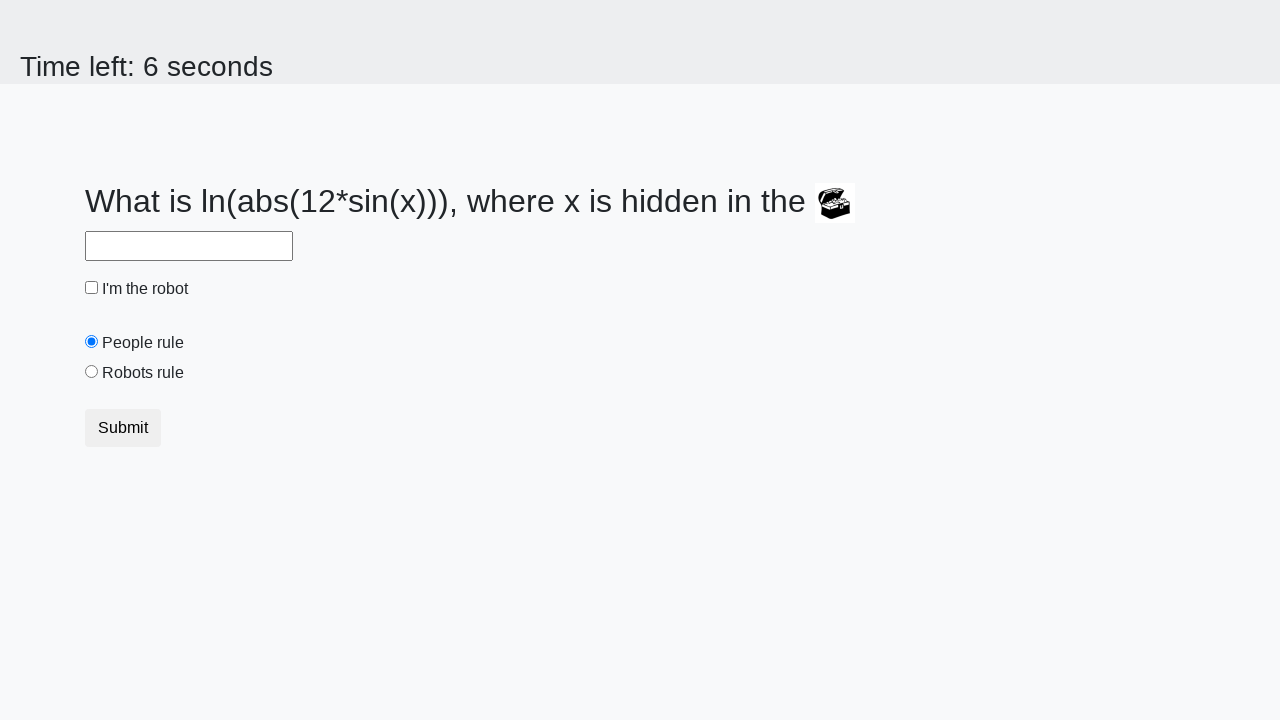

Filled answer field with calculated value on #answer
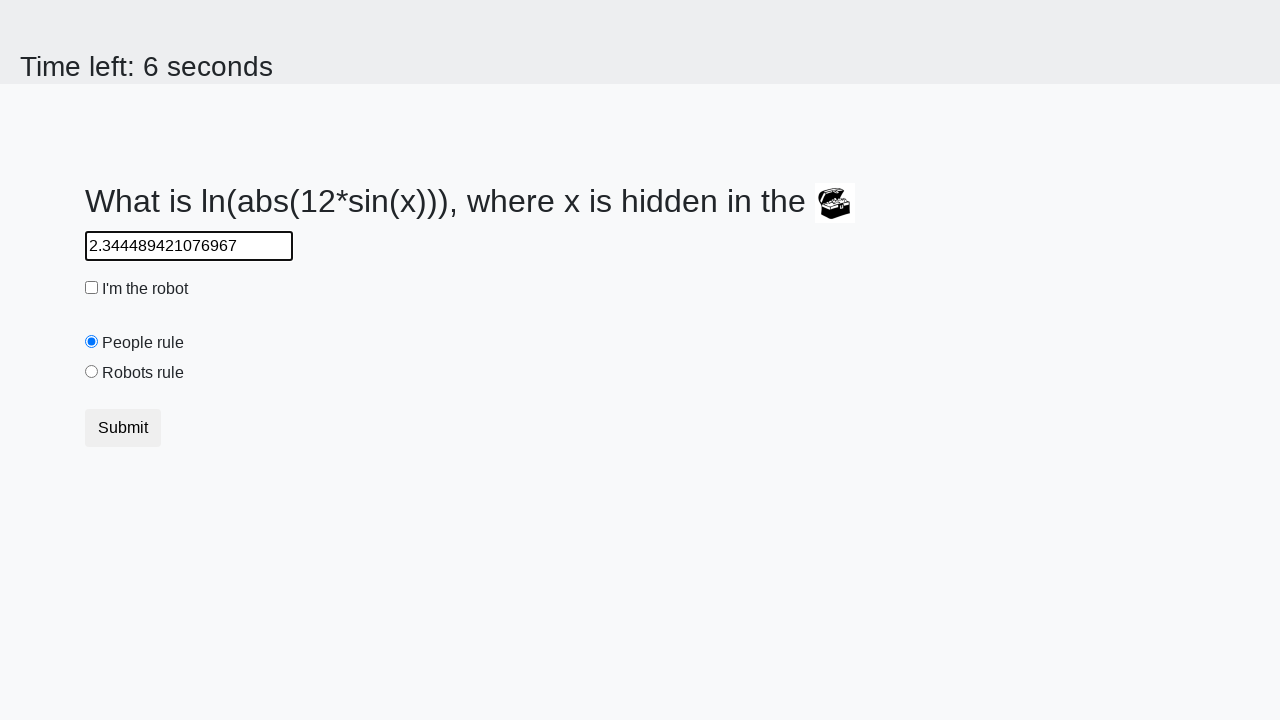

Checked the robot checkbox at (92, 288) on #robotCheckbox
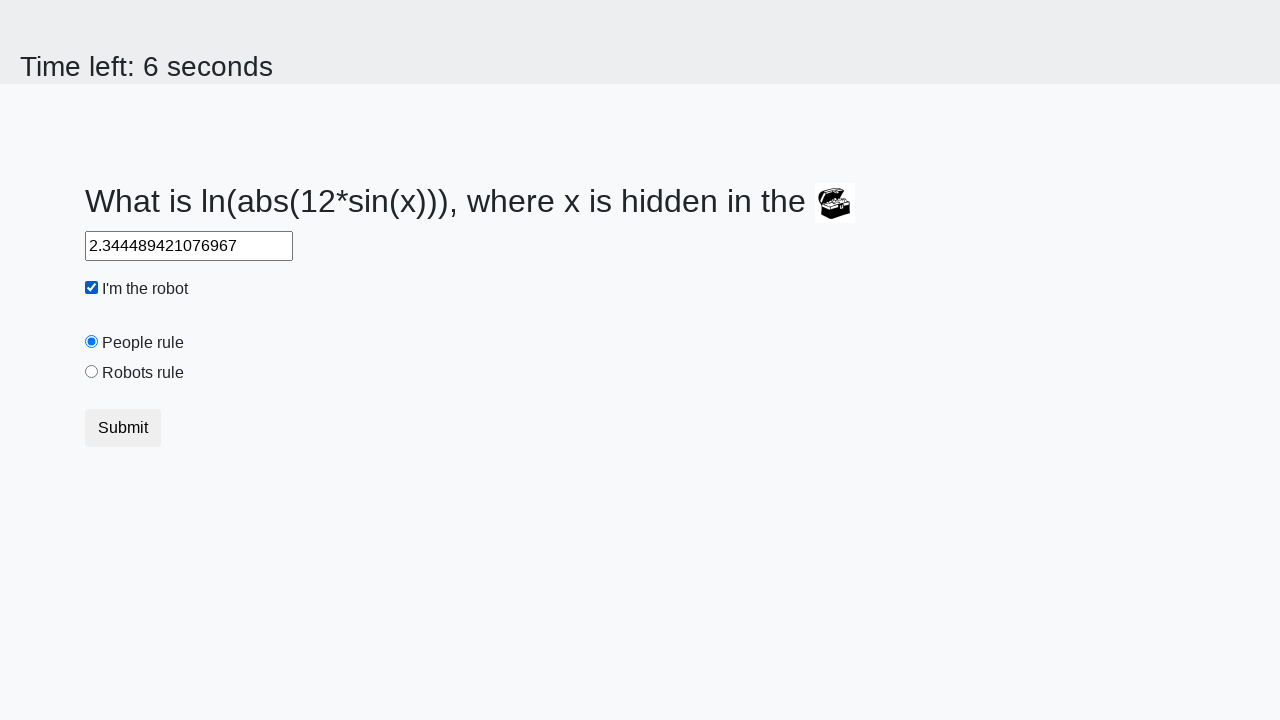

Checked the robots rule checkbox at (92, 372) on #robotsRule
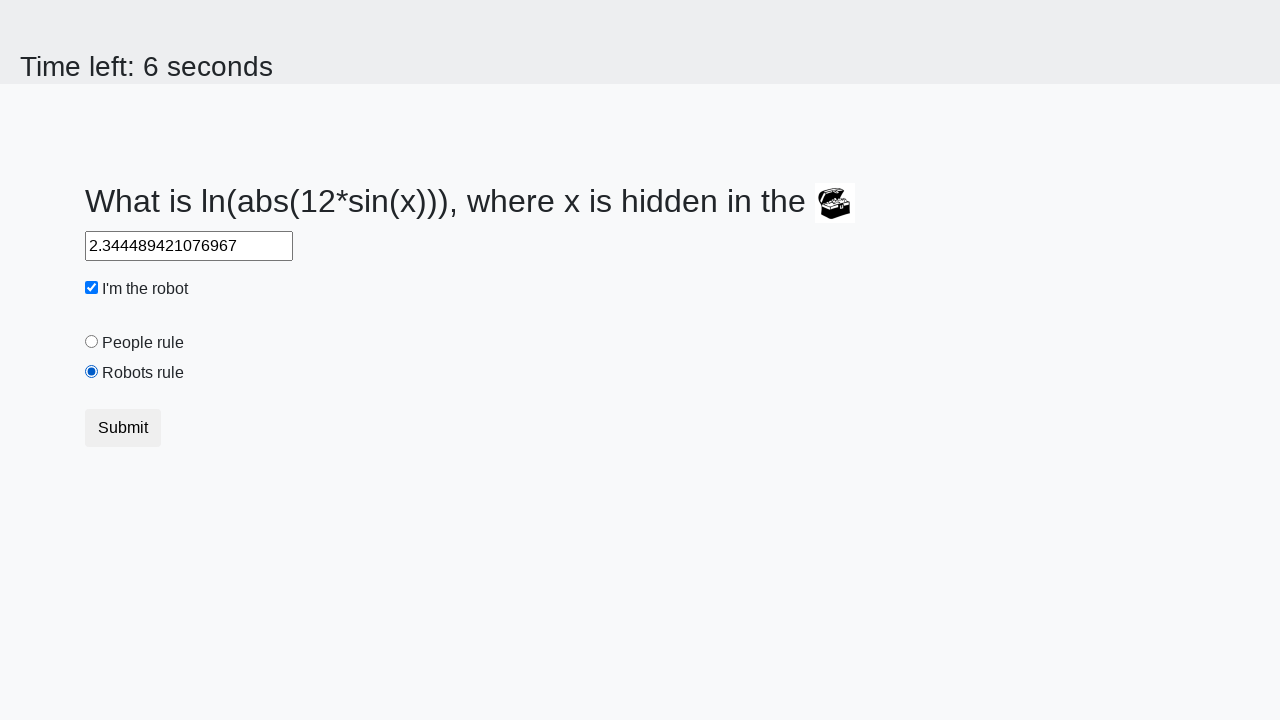

Clicked submit button to submit form at (123, 428) on .btn
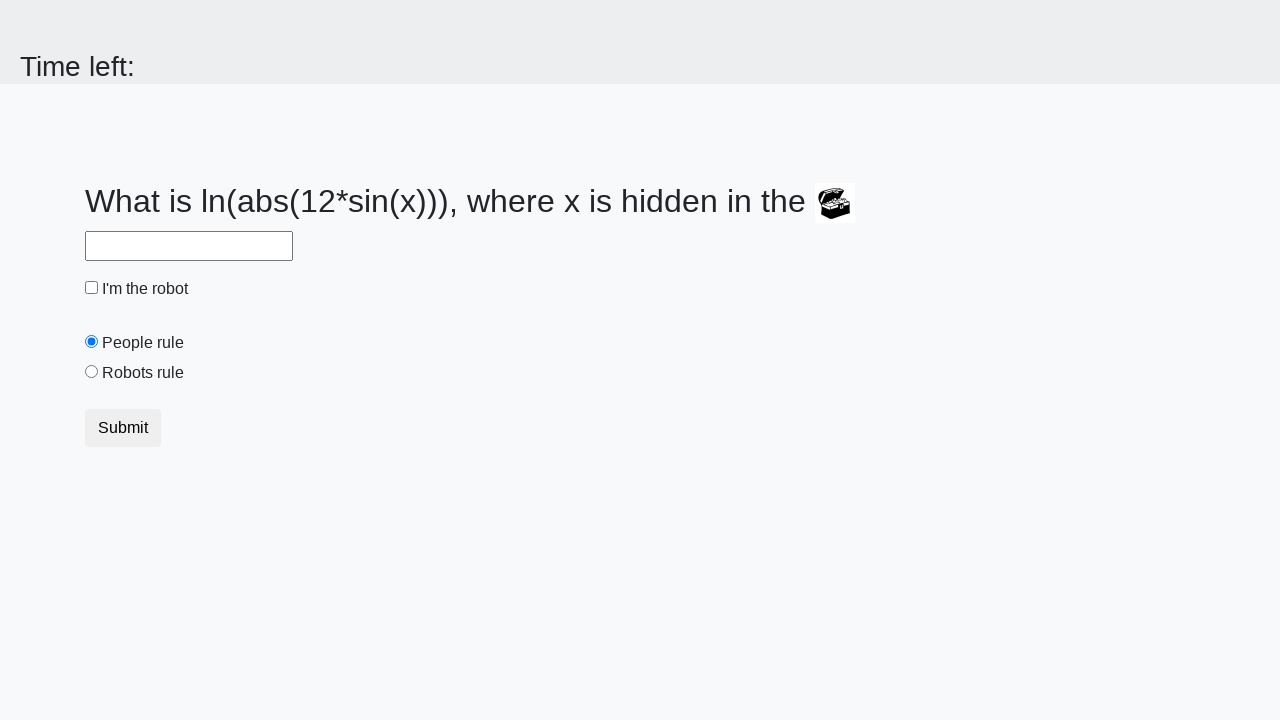

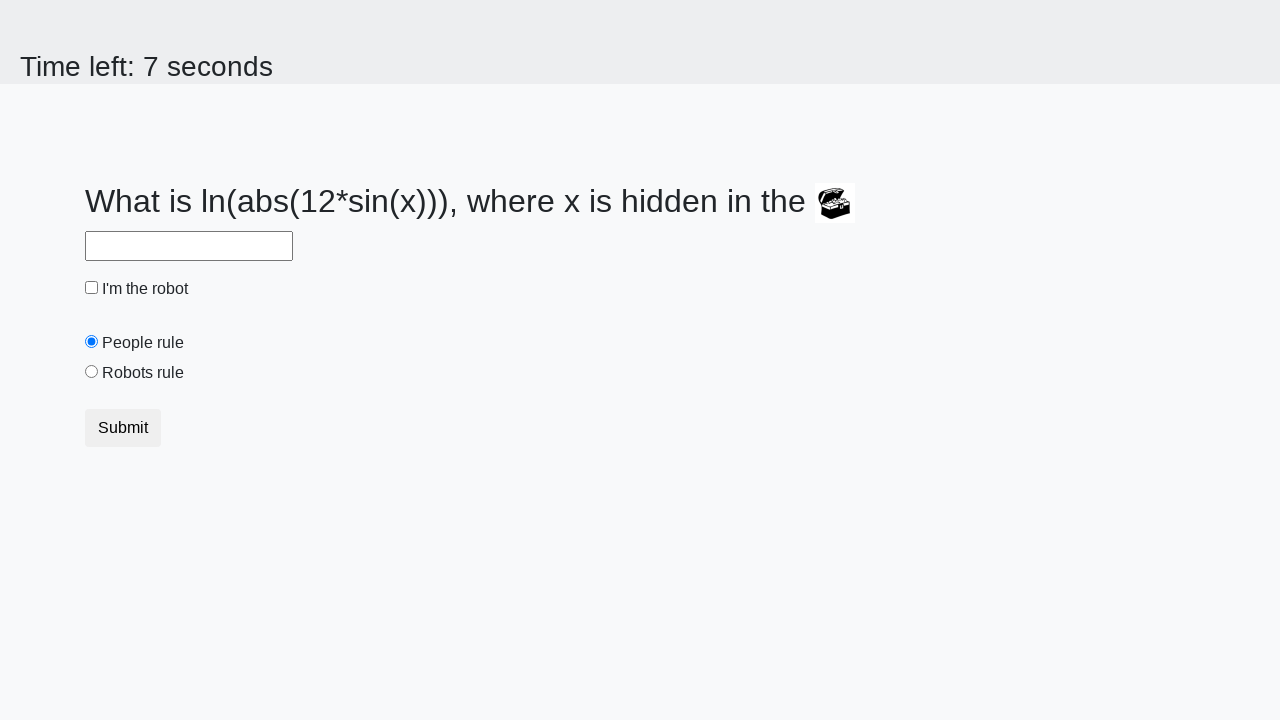